Tests addition functionality on an online calculator by entering a multi-digit addition operation and verifying the result

Starting URL: https://www.calculator.net/

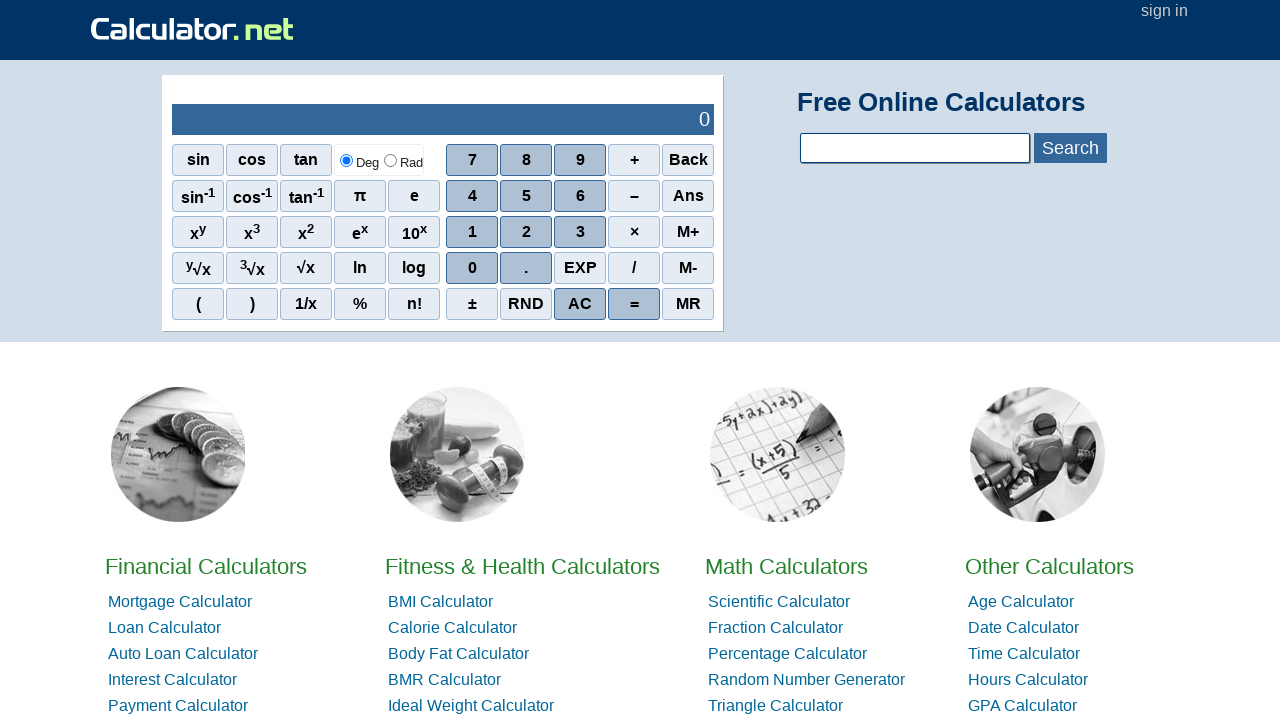

Clicked negate/minus sign button at (472, 304) on span:text('±')
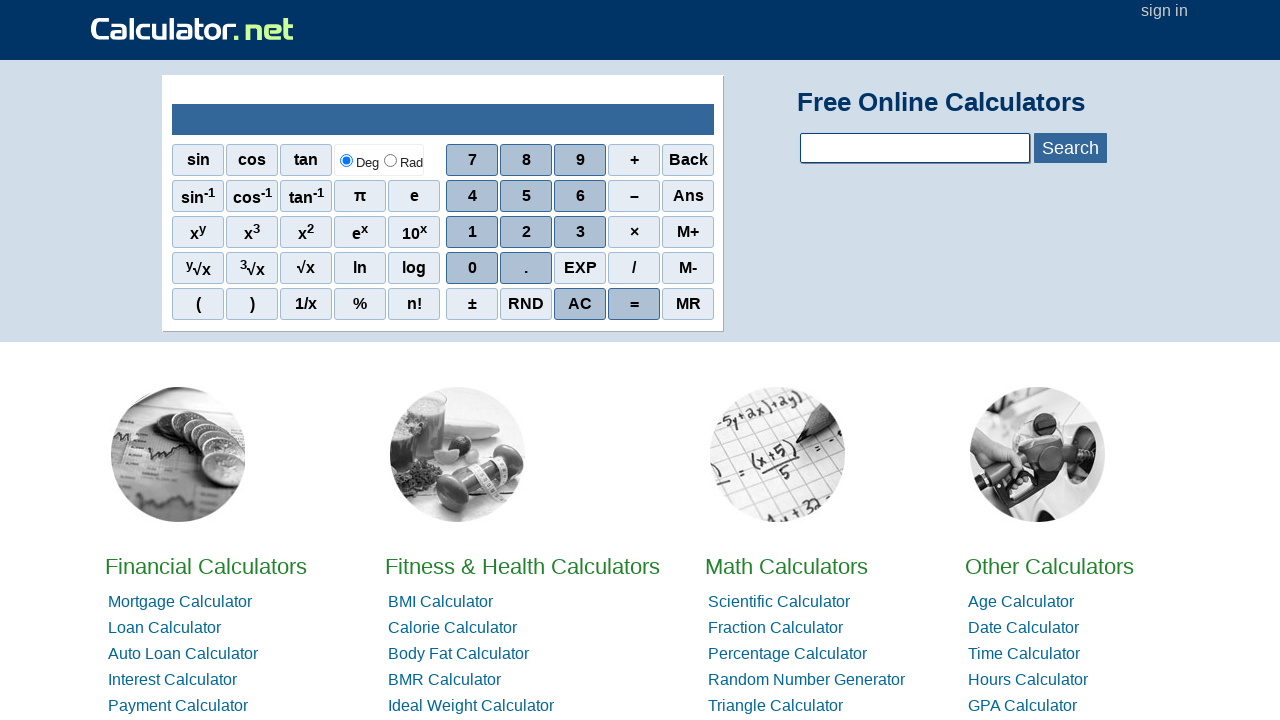

Clicked digit 2 at (526, 232) on span[onclick='r(2)']
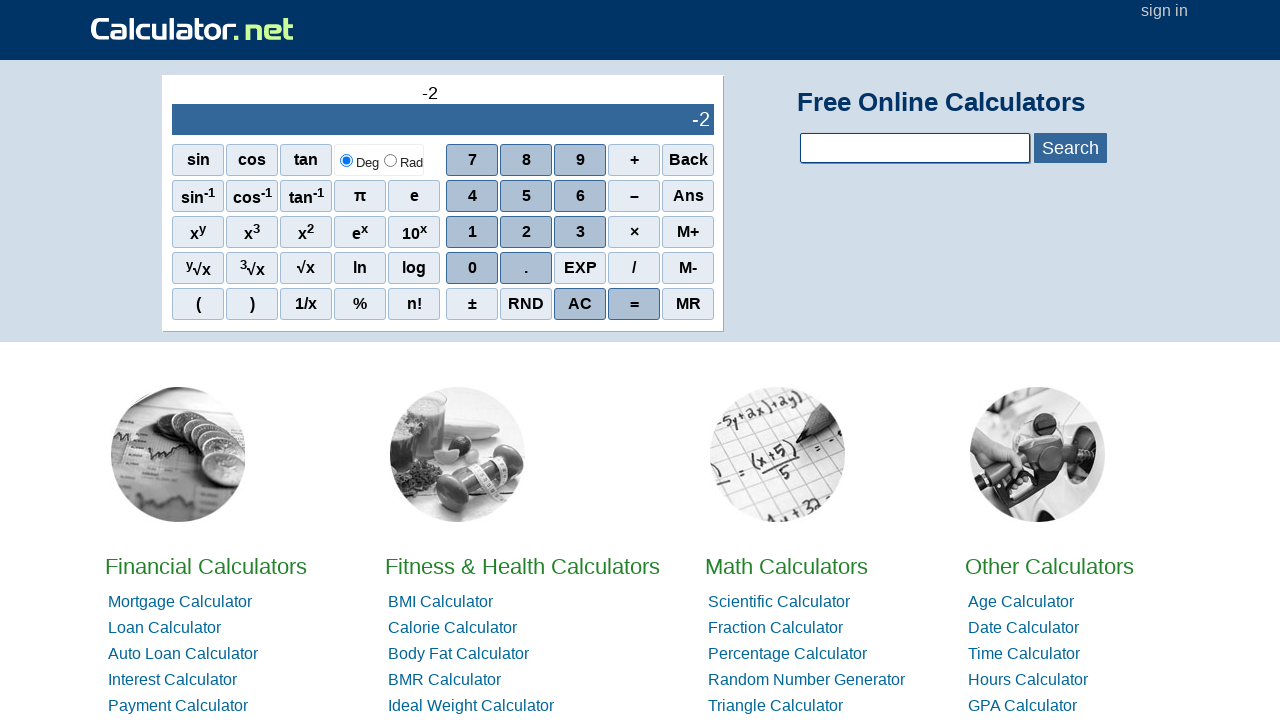

Clicked digit 3 at (580, 232) on span[onclick='r(3)']
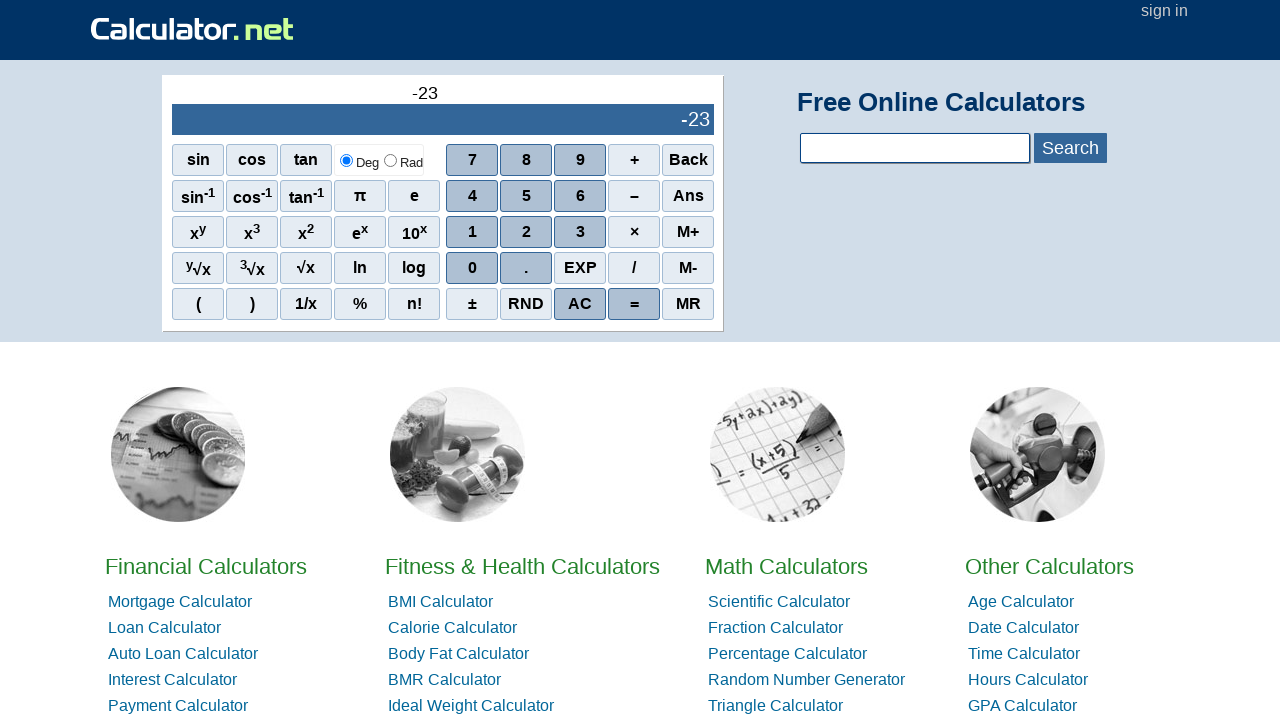

Clicked digit 4 at (472, 196) on span[onclick='r(4)']
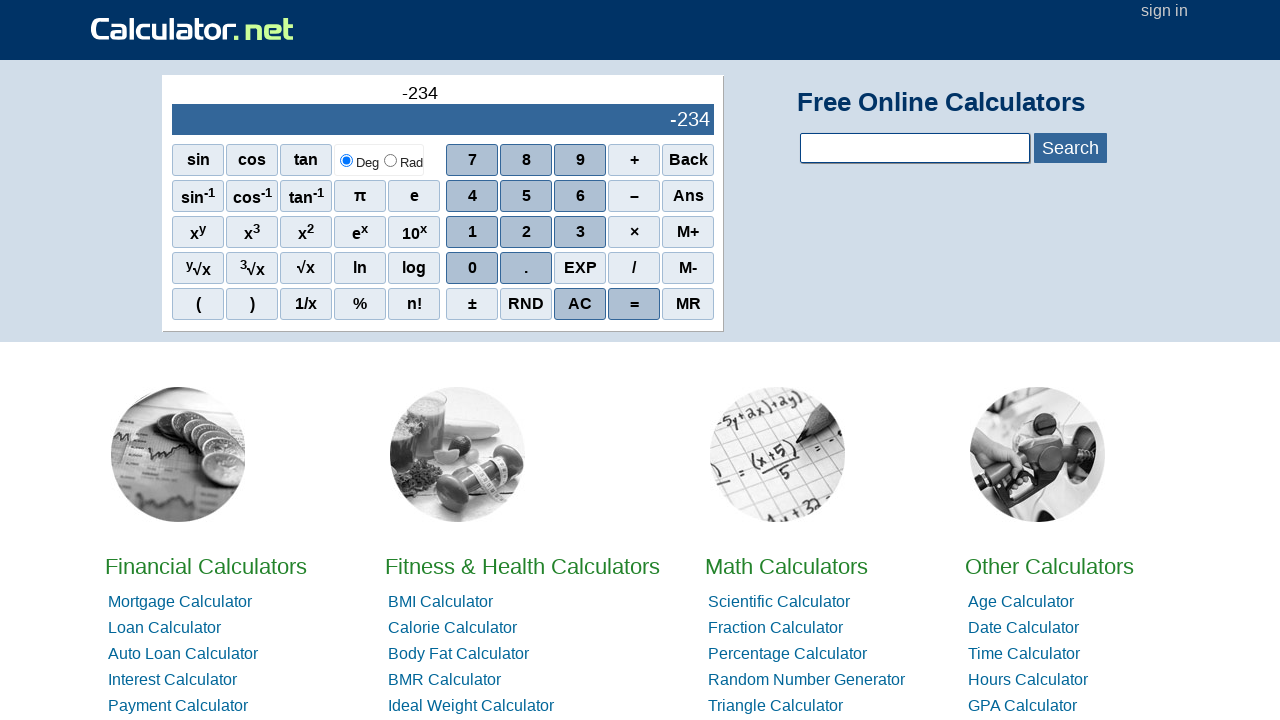

Clicked digit 2 at (526, 232) on span[onclick='r(2)']
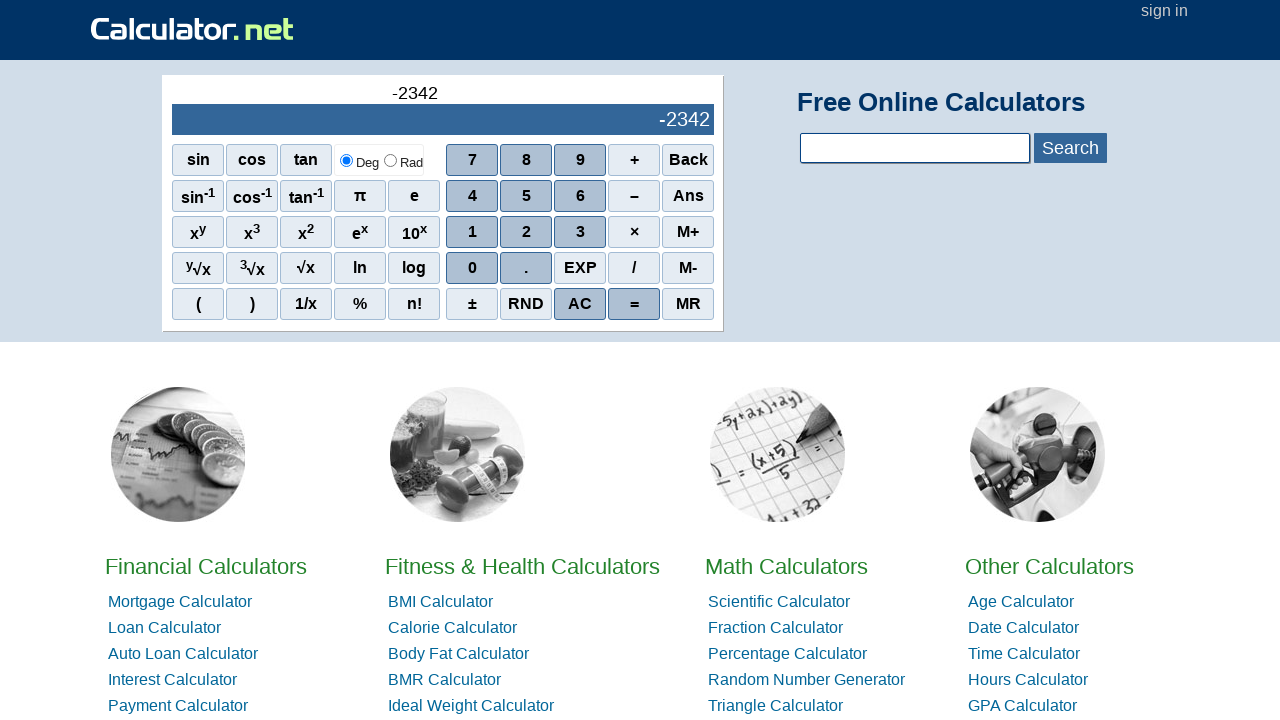

Clicked digit 3 at (580, 232) on span[onclick='r(3)']
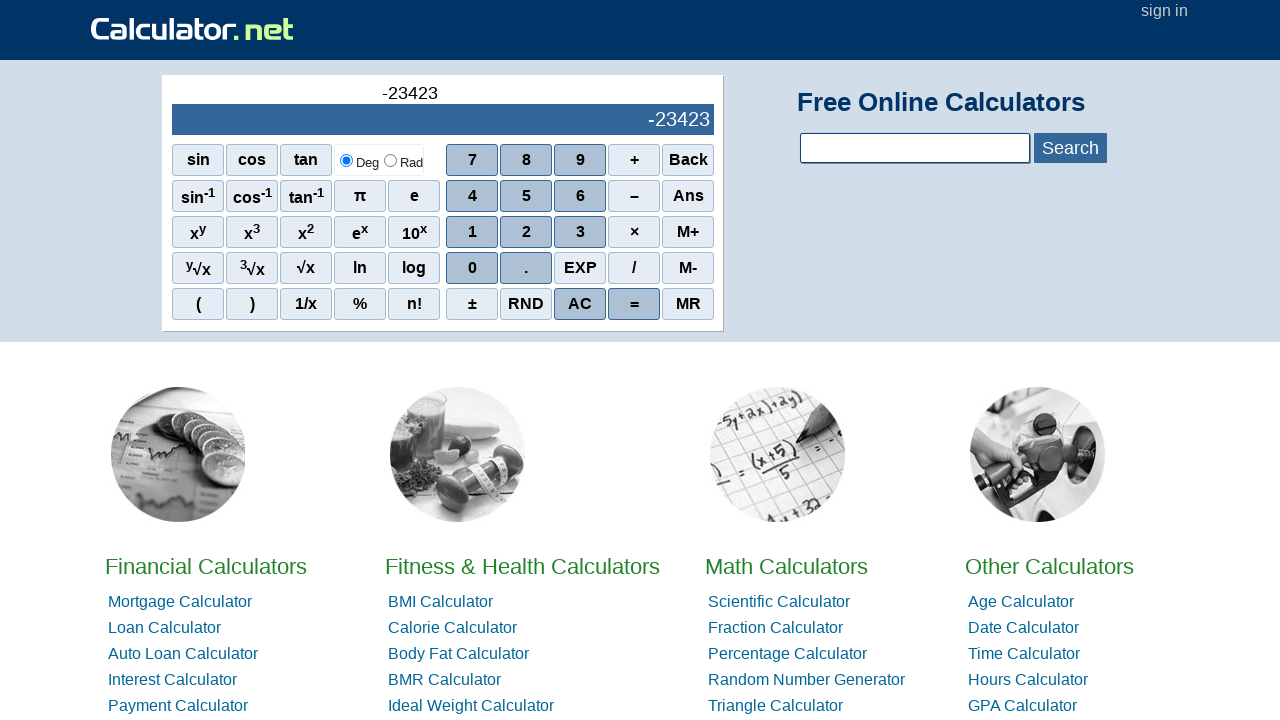

Clicked digit 4 at (472, 196) on span[onclick='r(4)']
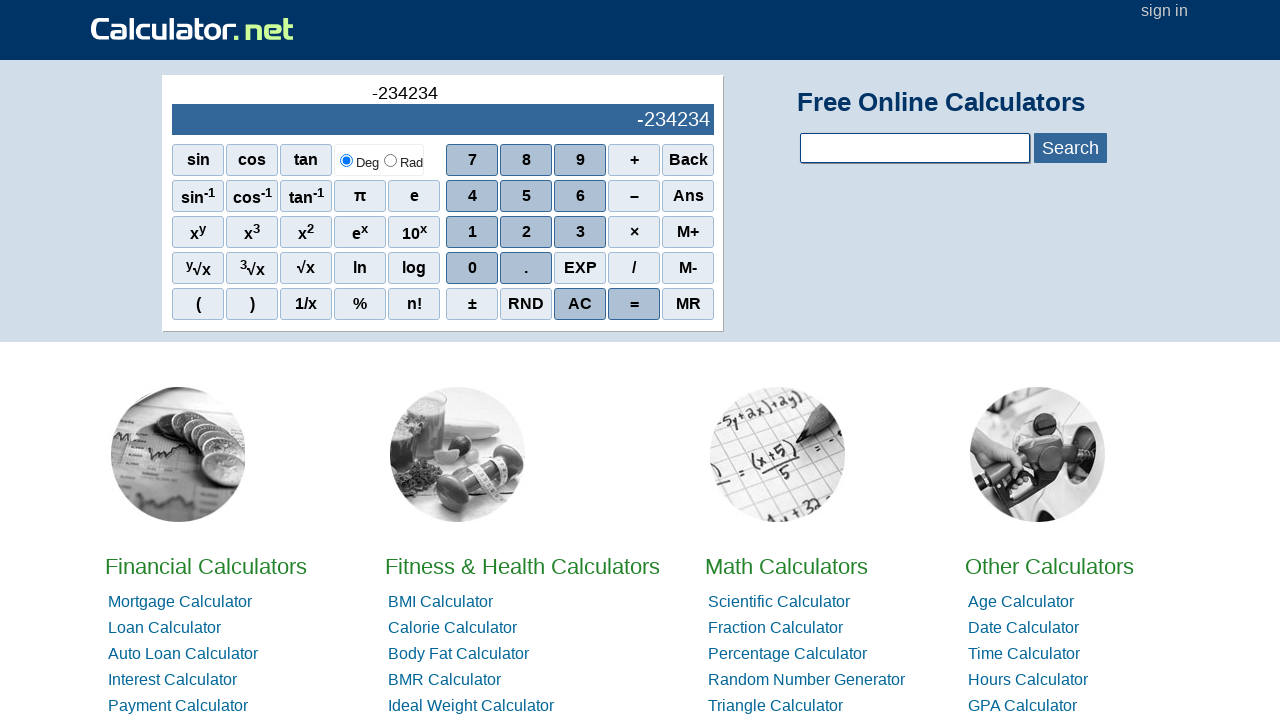

Clicked addition operator at (634, 160) on span:text('+')
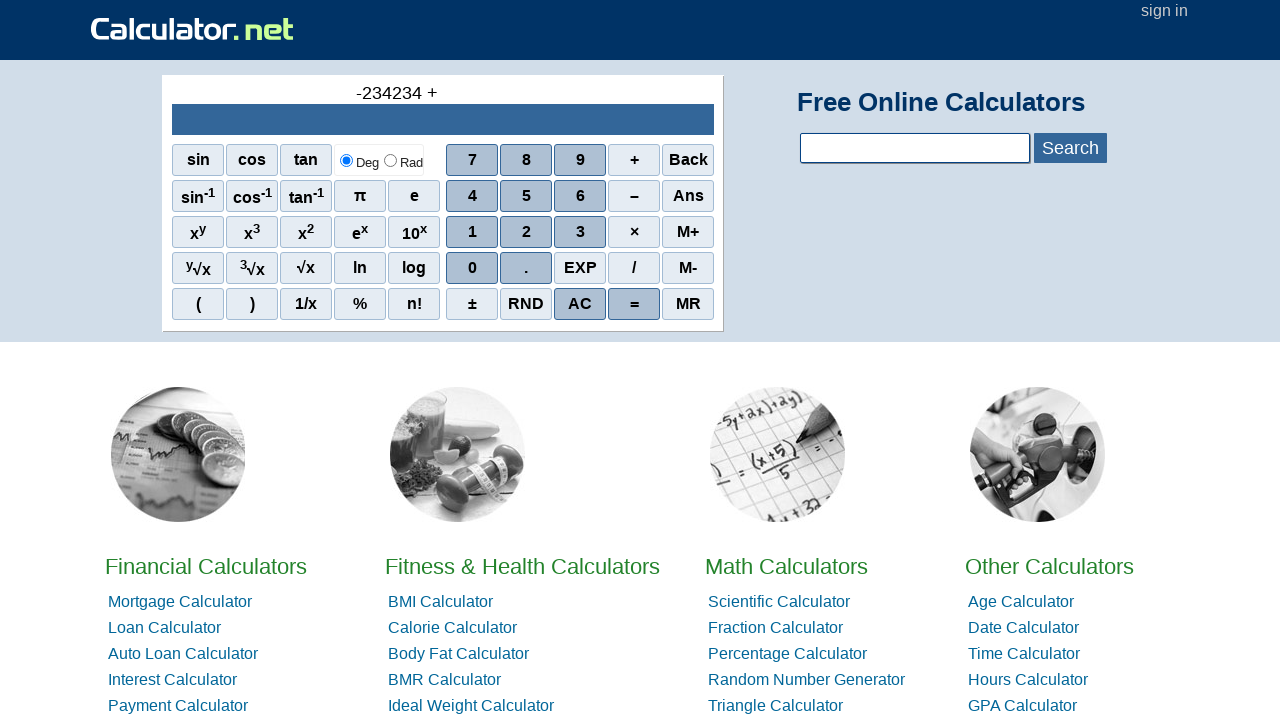

Clicked digit 3 at (580, 232) on span[onclick='r(3)']
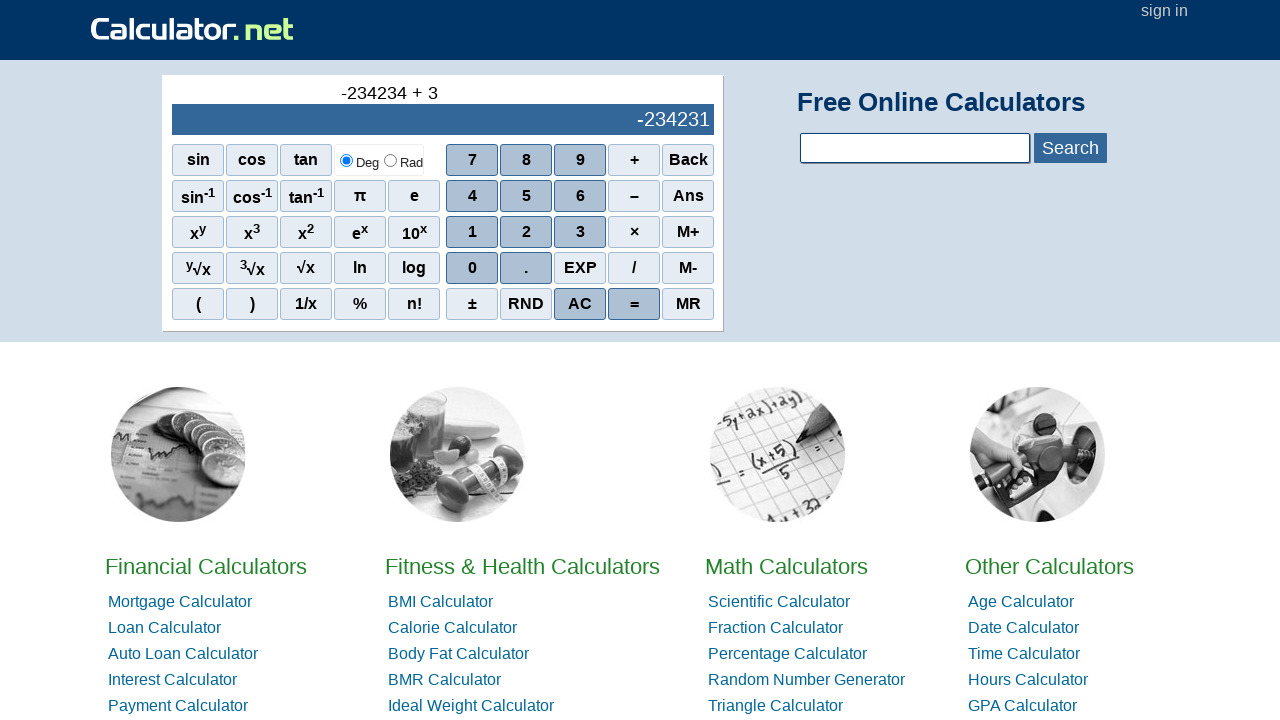

Clicked digit 4 at (472, 196) on span[onclick='r(4)']
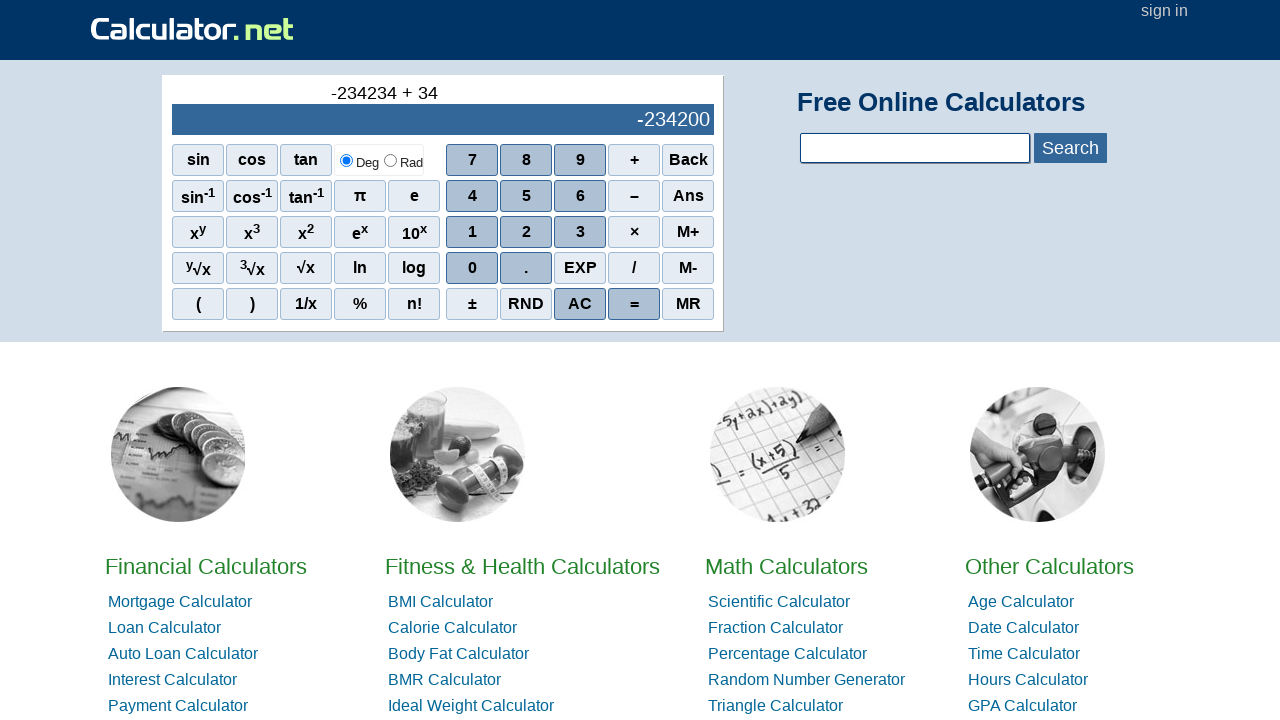

Clicked digit 5 at (526, 196) on span[onclick='r(5)']
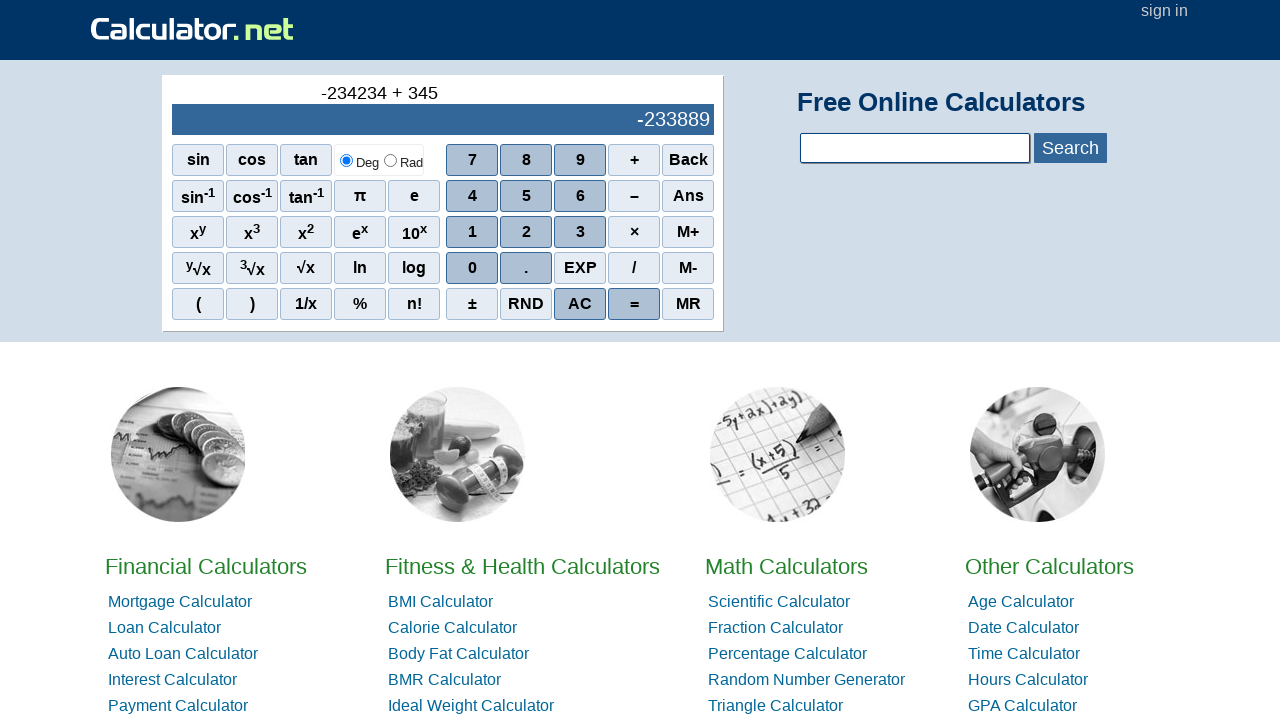

Clicked digit 3 at (580, 232) on span[onclick='r(3)']
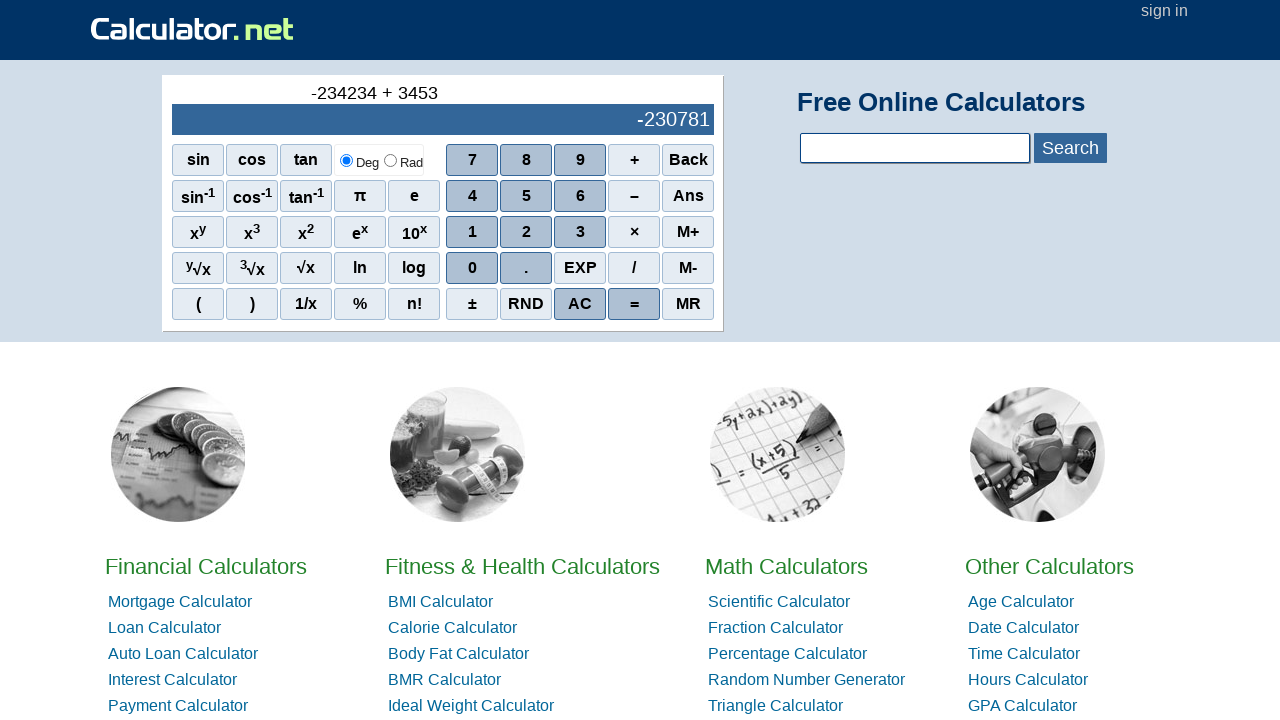

Clicked digit 4 at (472, 196) on span[onclick='r(4)']
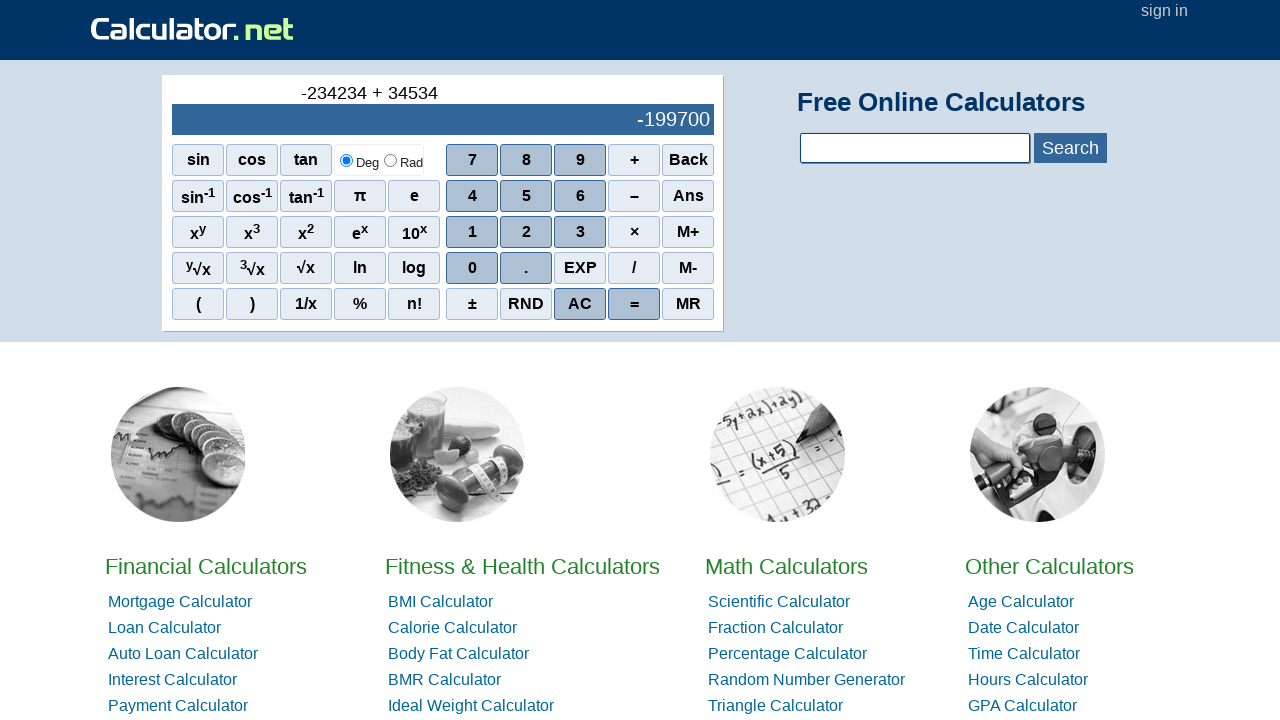

Clicked digit 5 at (526, 196) on span[onclick='r(5)']
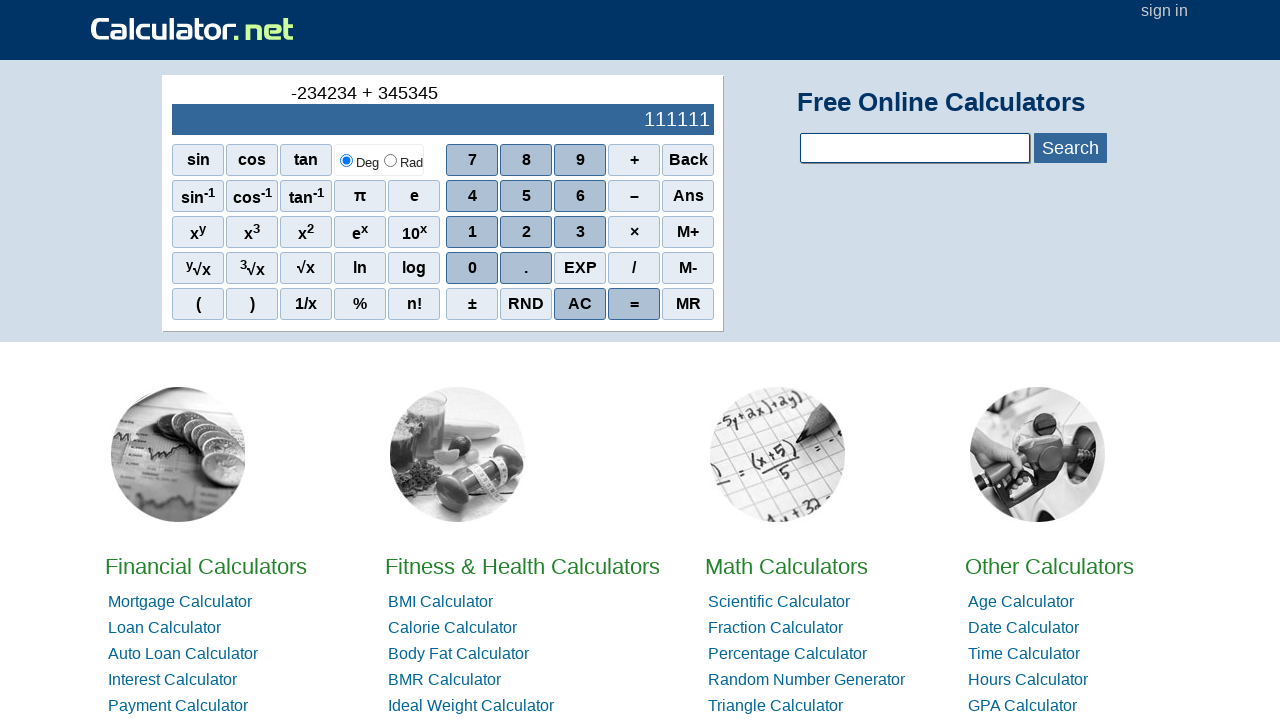

Waited for result output element to be visible
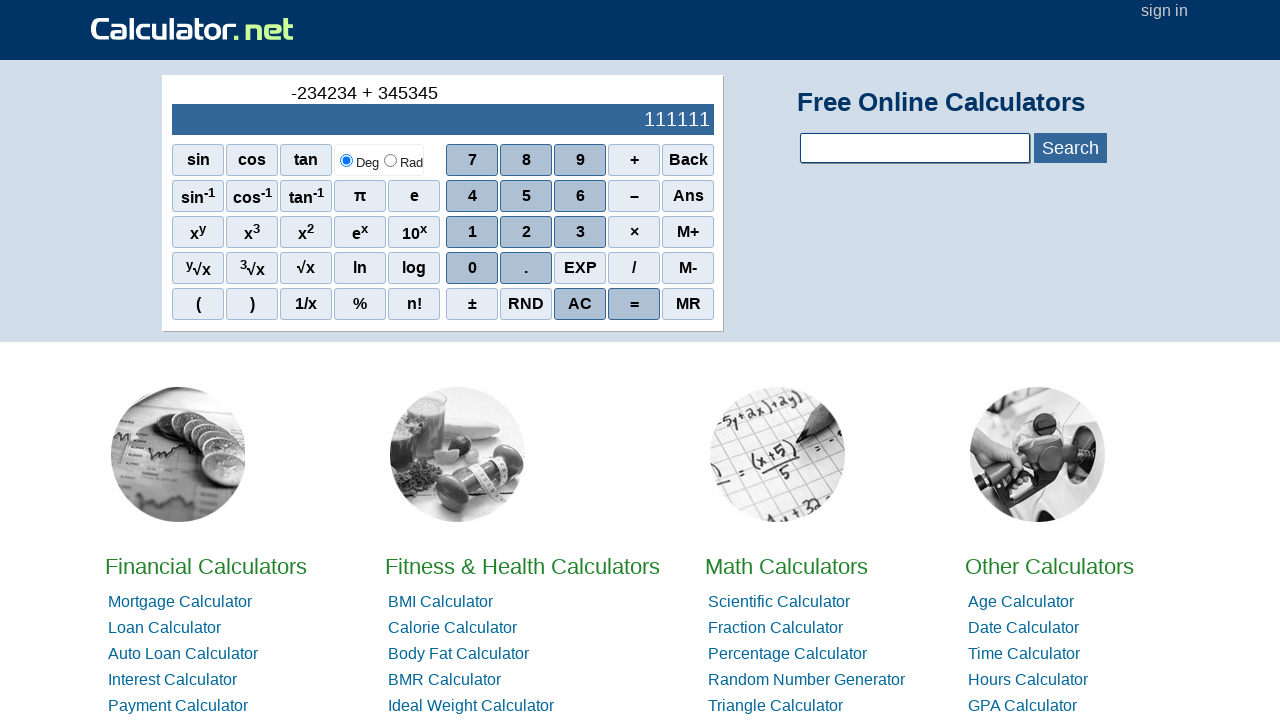

Clicked AC (All Clear) button at (688, 160) on span:text('AC')
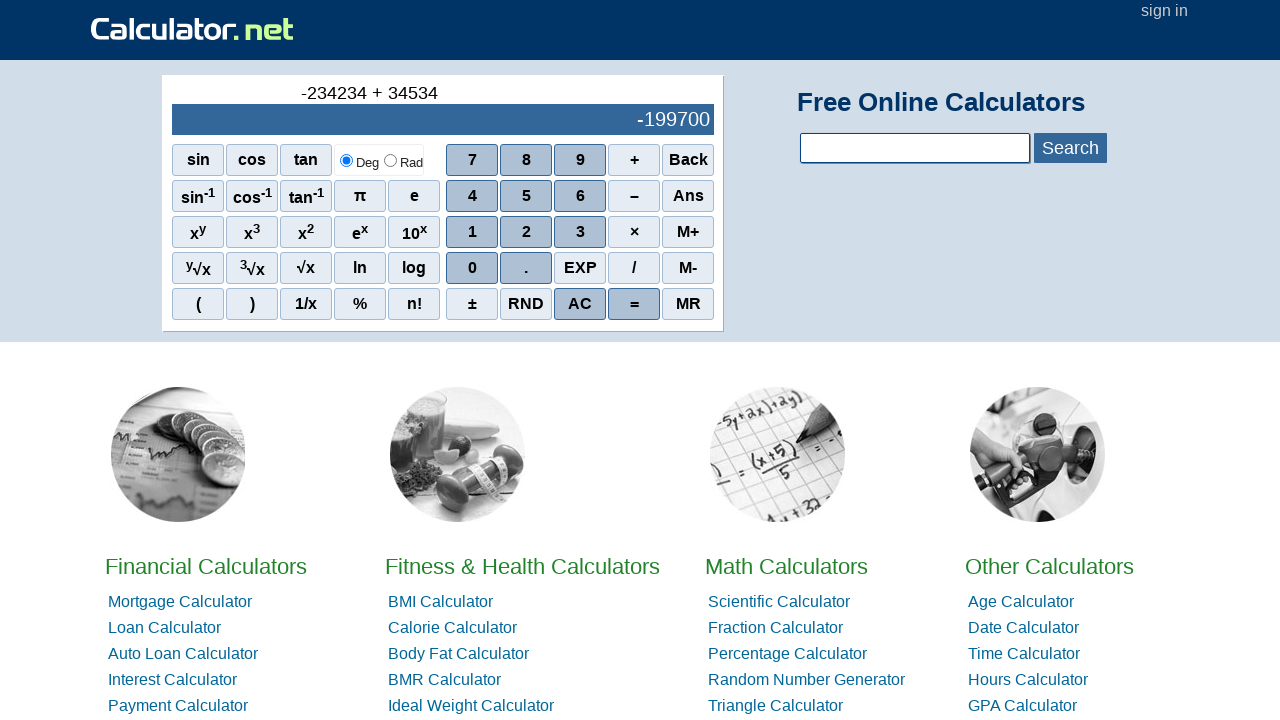

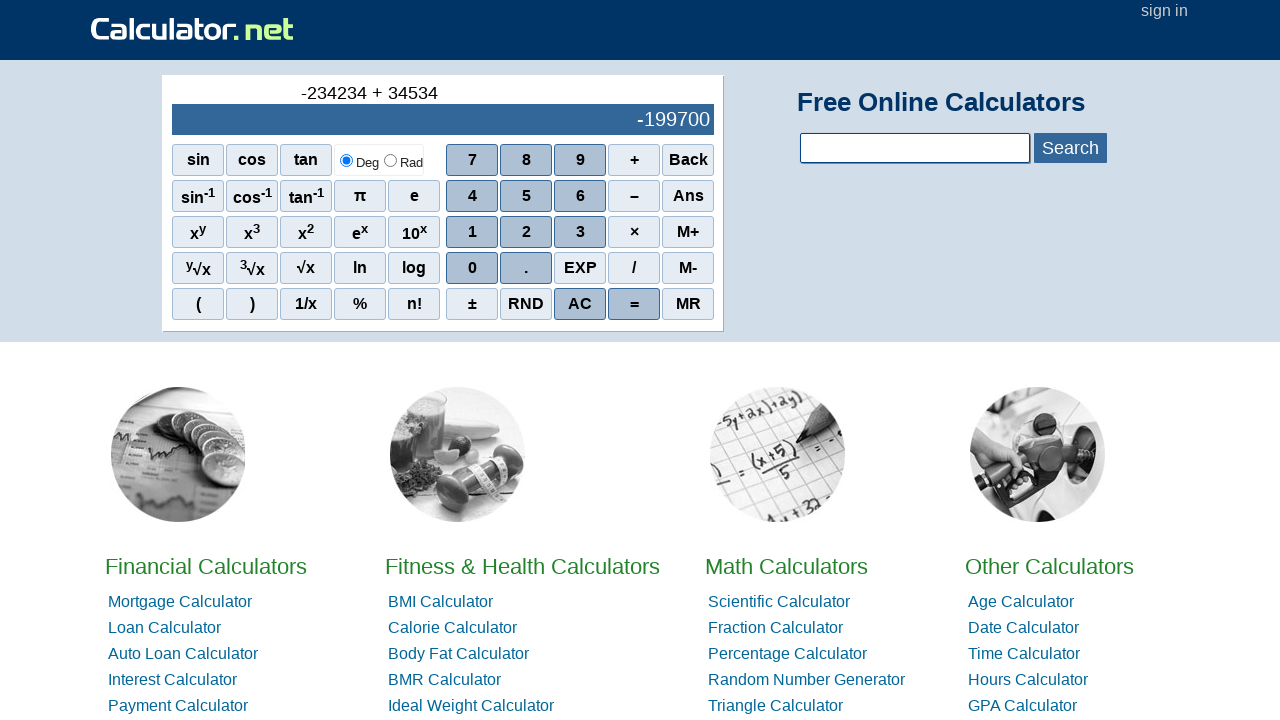